Tests button click functionality by clicking a button and verifying the status text updates correctly

Starting URL: https://auto.fresher.dev/lessons/lession7/index.html

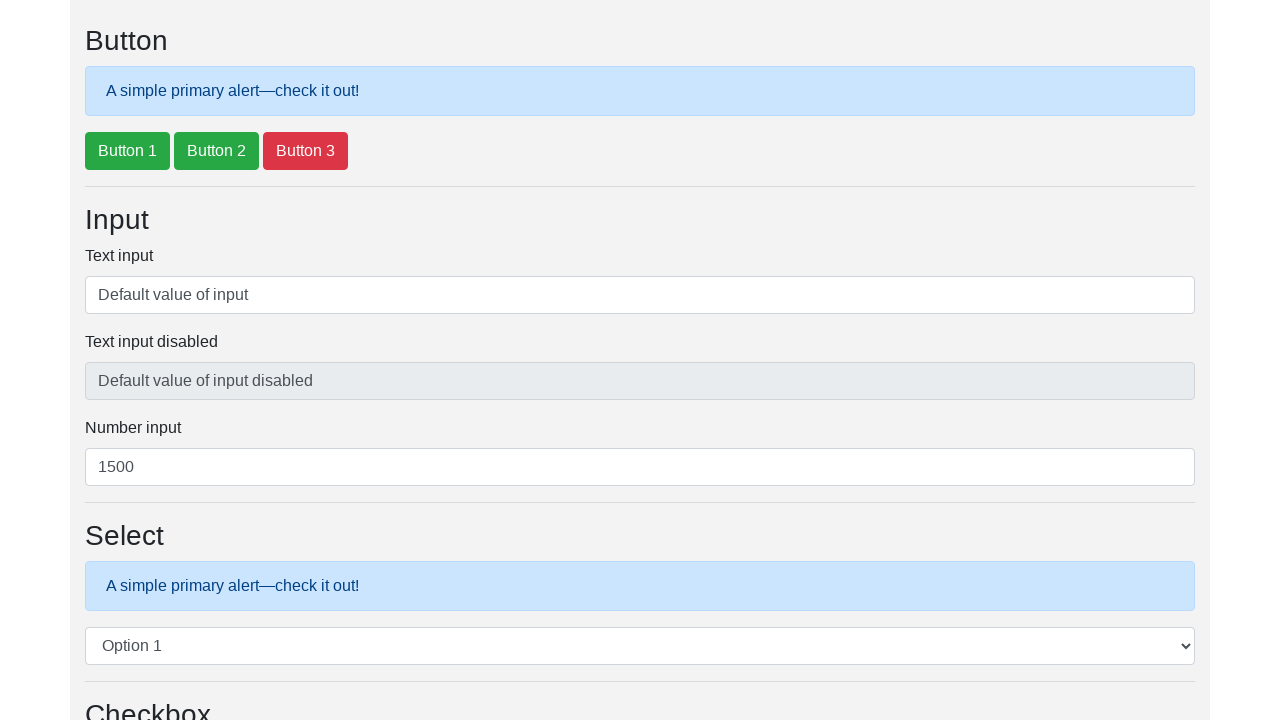

Navigated to button test page
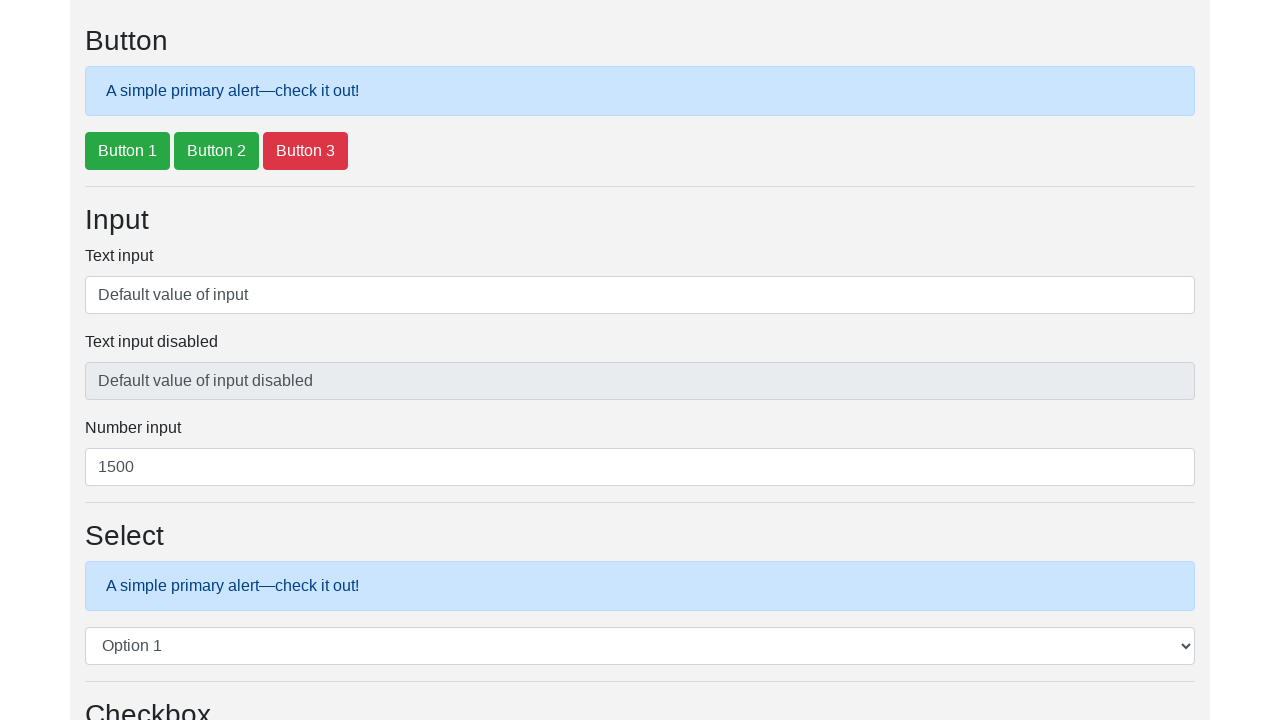

Clicked button #btnExample1 at (128, 151) on #btnExample1
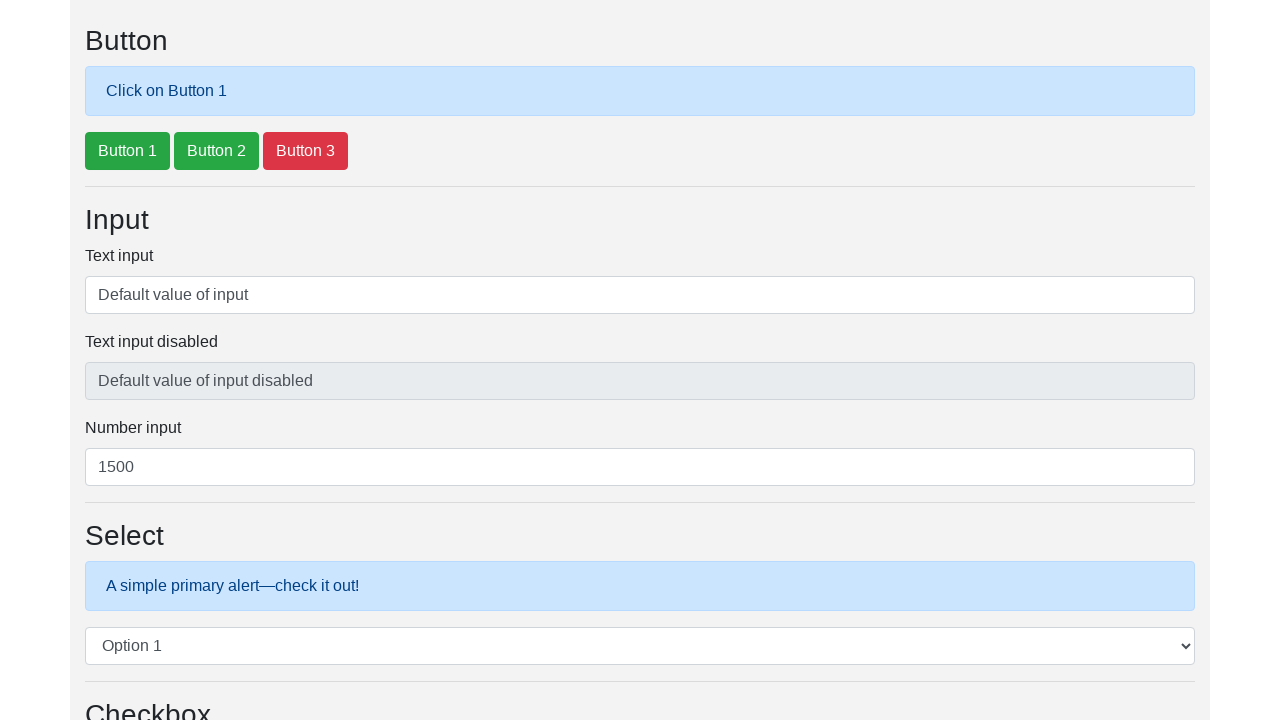

Status text element appeared after button click
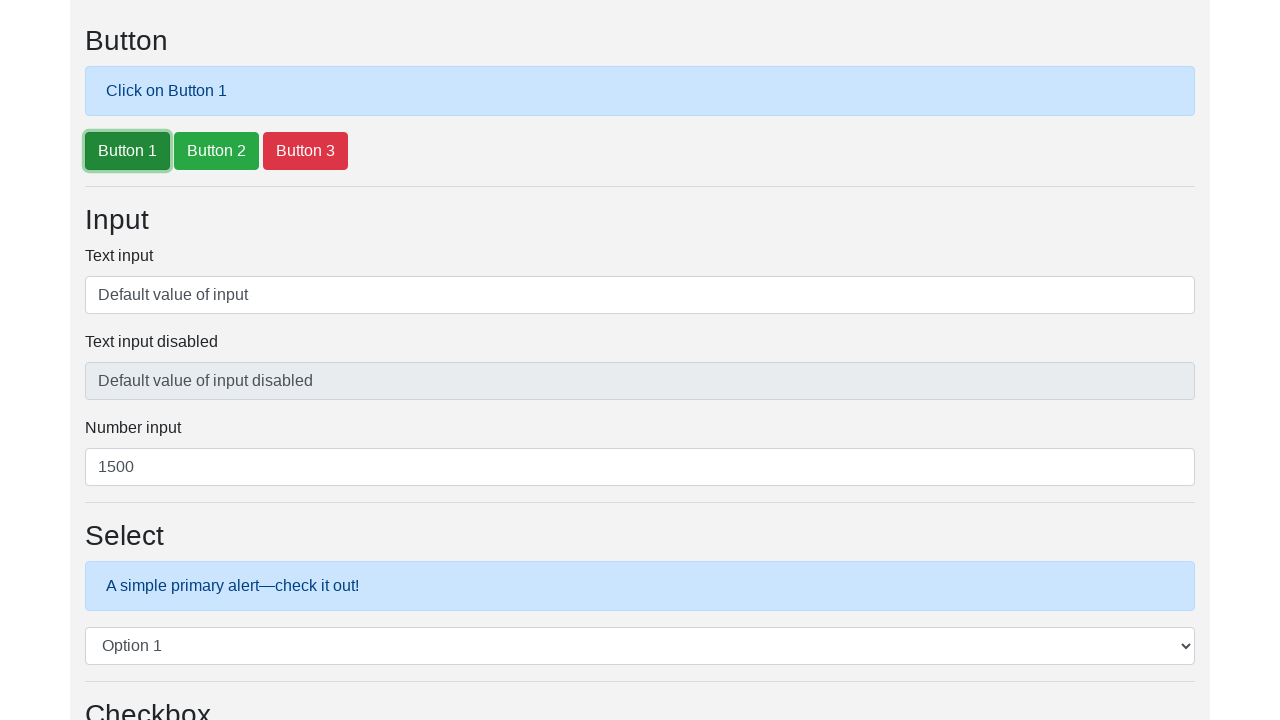

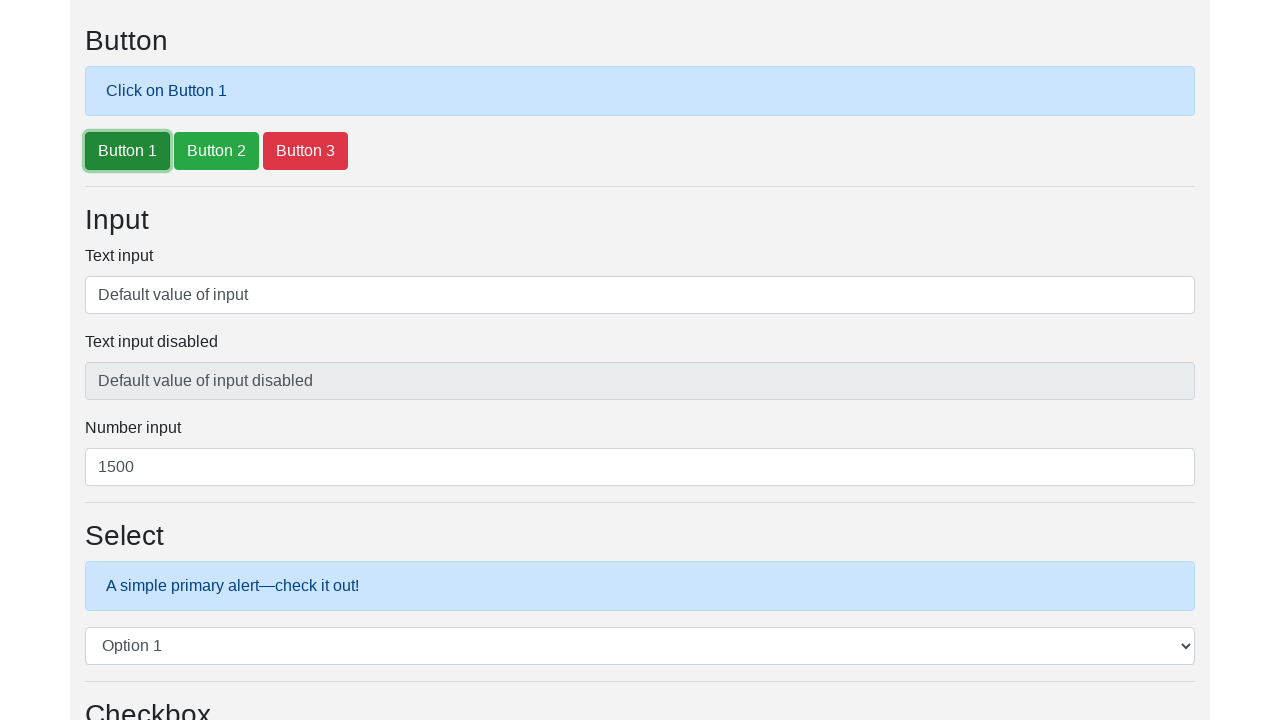